Navigates to randomuser.me and verifies that list items are present on the page by waiting for and accessing the second li element

Starting URL: https://randomuser.me

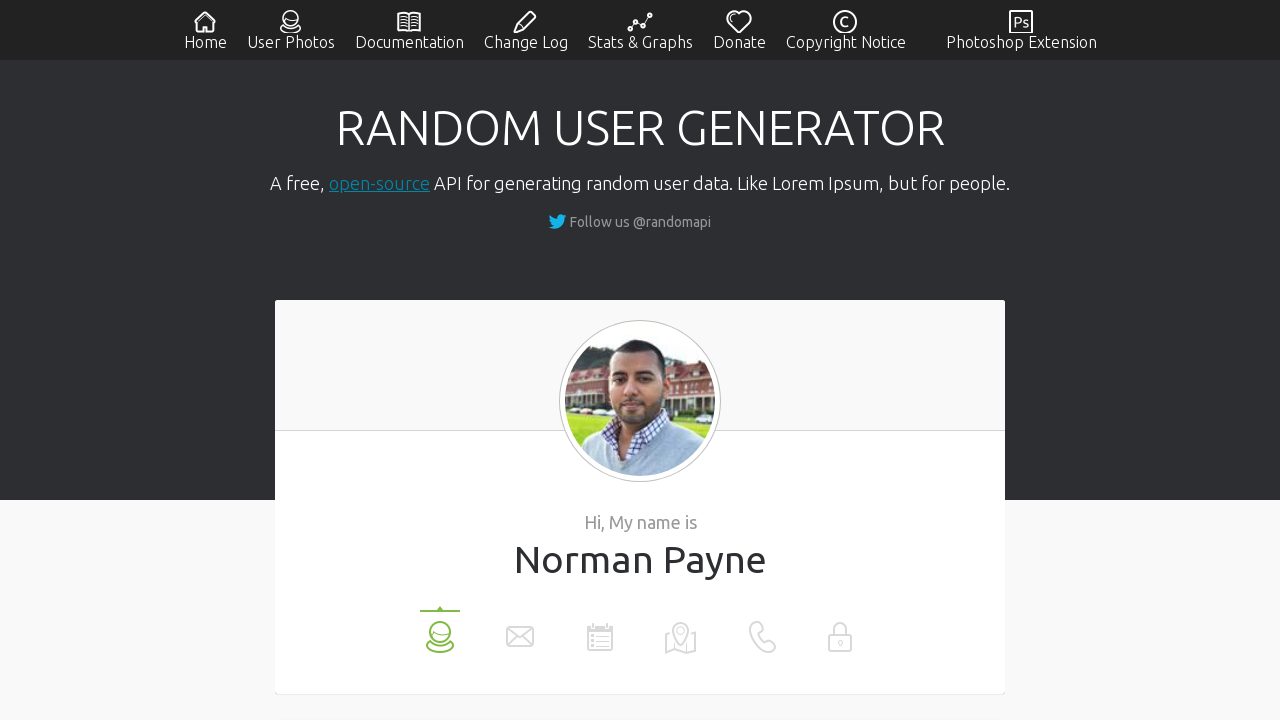

Navigated to https://randomuser.me
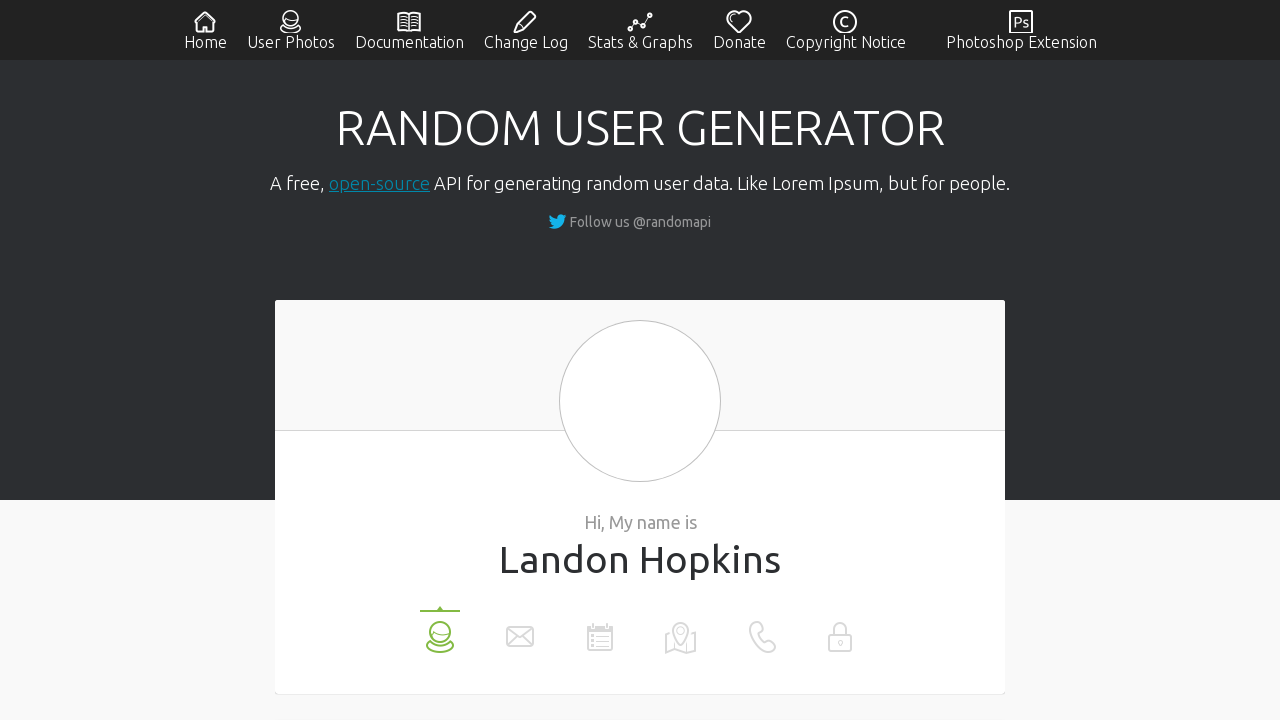

Waited for list items to be present on the page
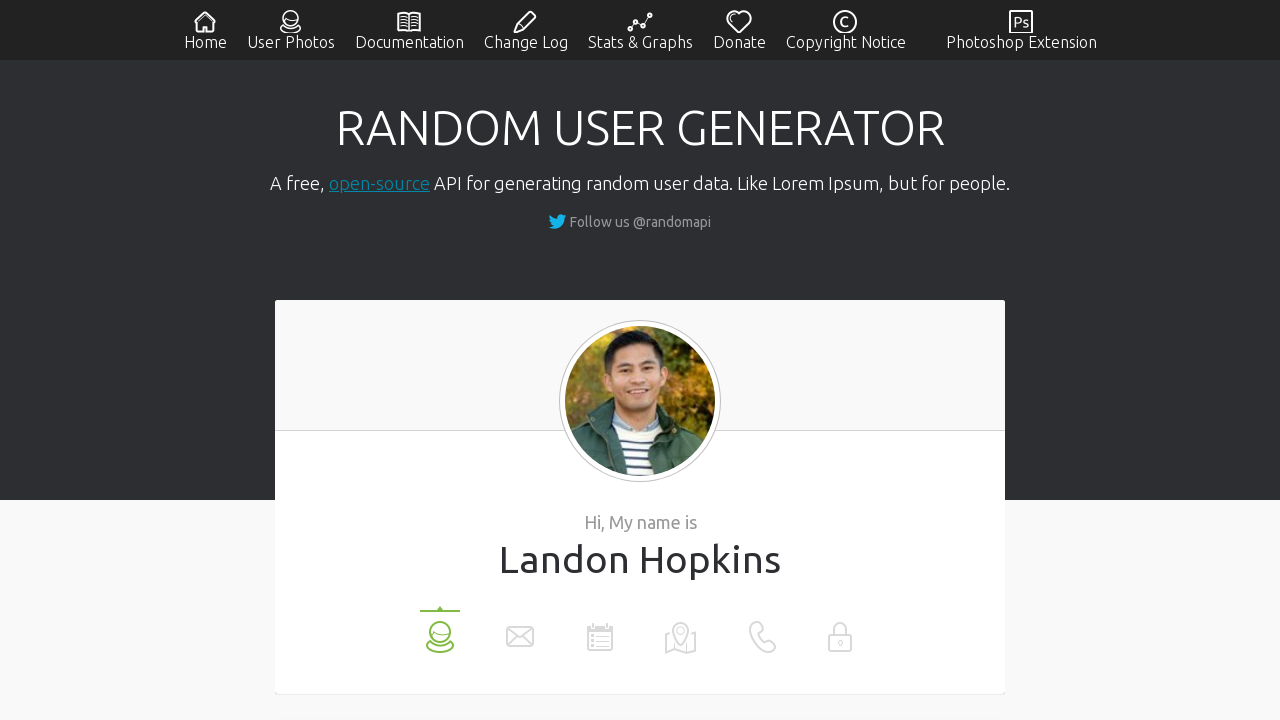

Located all li elements on the page
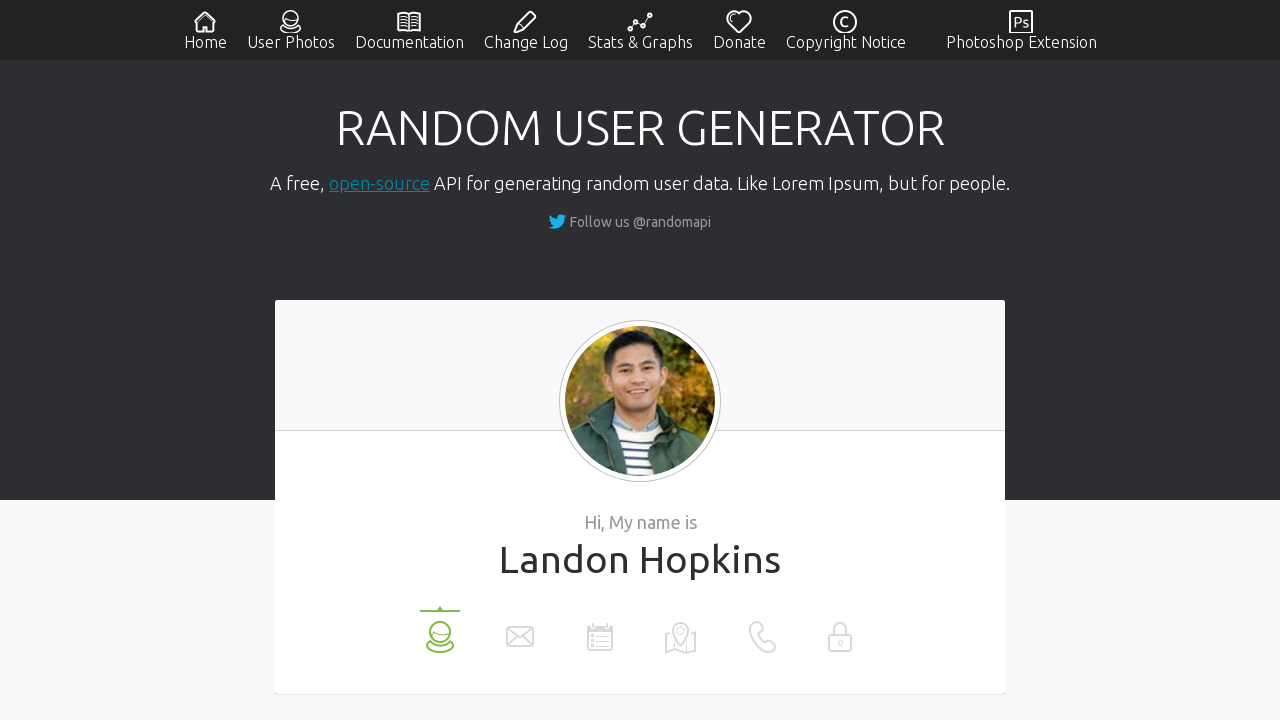

Accessed the second li element
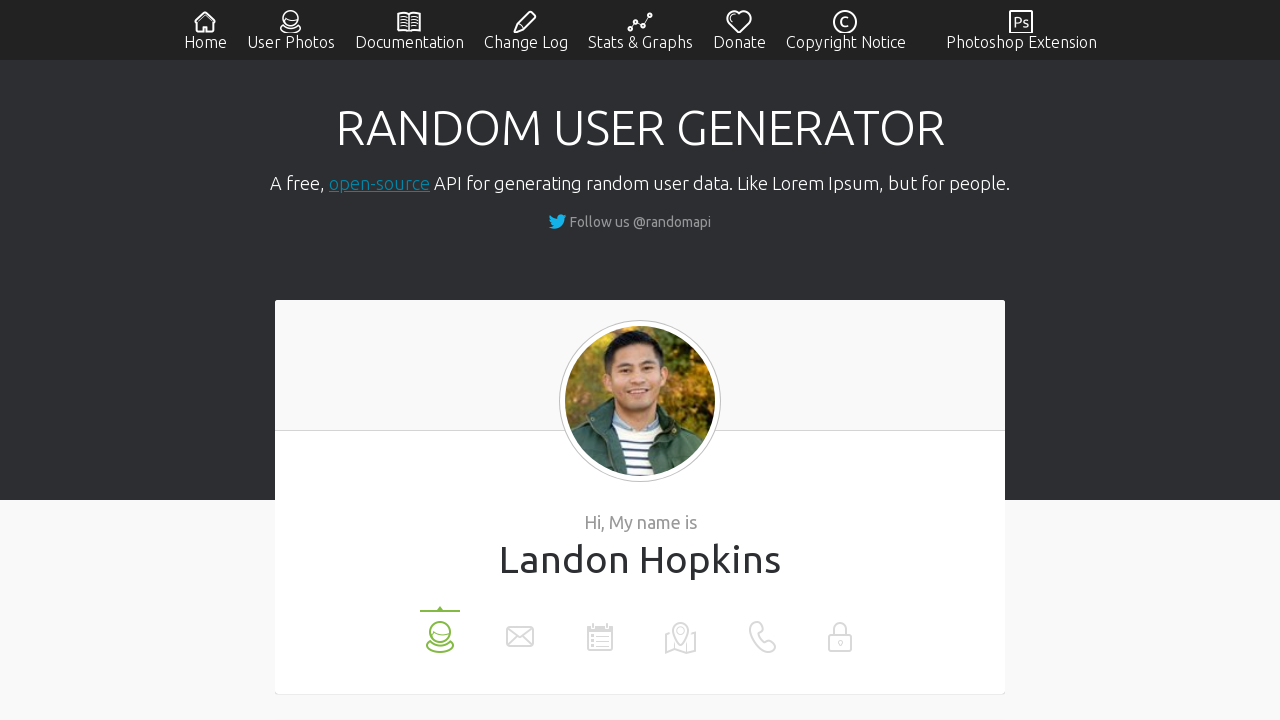

Verified the second li element is visible
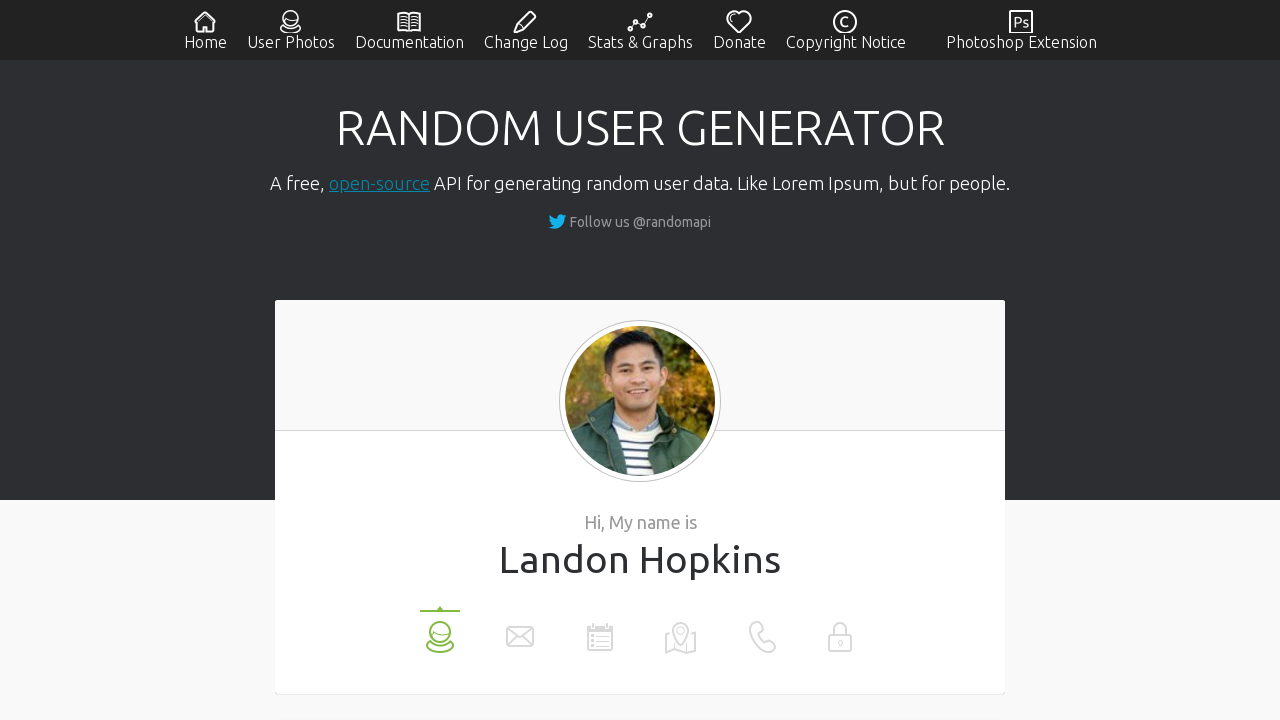

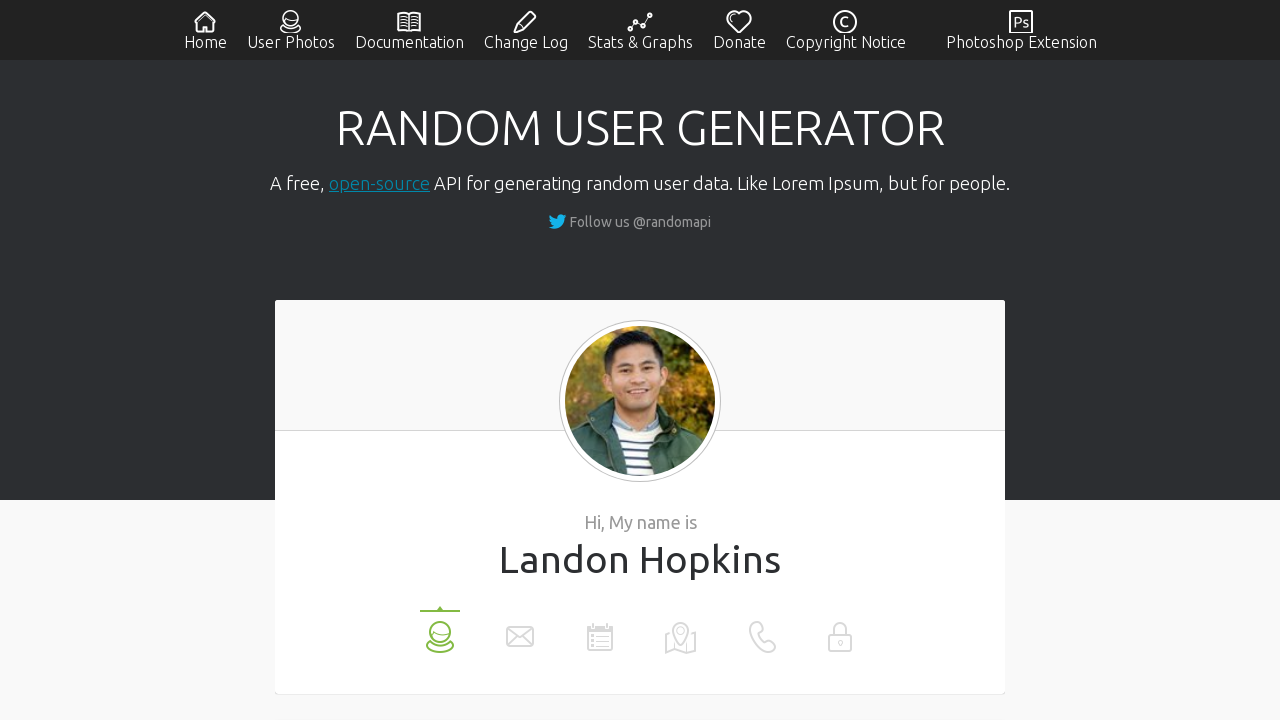